Tests adding a single specific item (Cucumber) to the shopping cart on an e-commerce practice site by finding the product and clicking the add to cart button.

Starting URL: https://rahulshettyacademy.com/seleniumPractise/

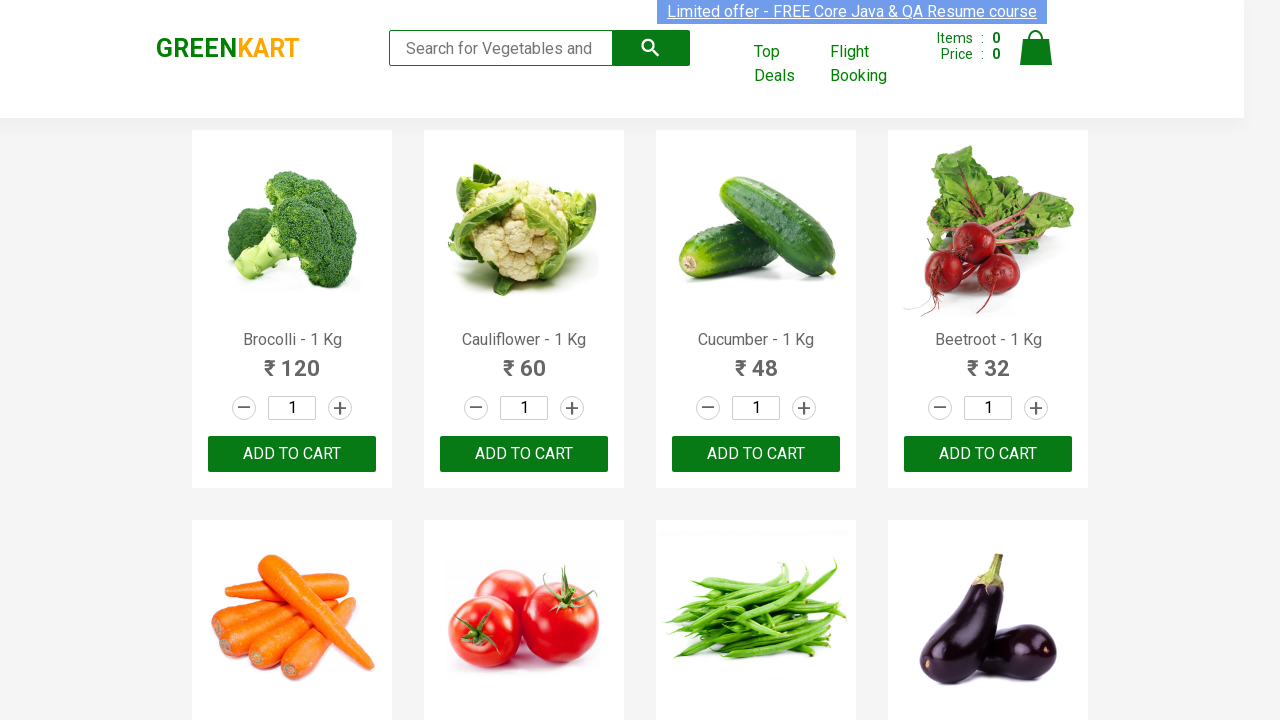

Waited for product names to load on the page
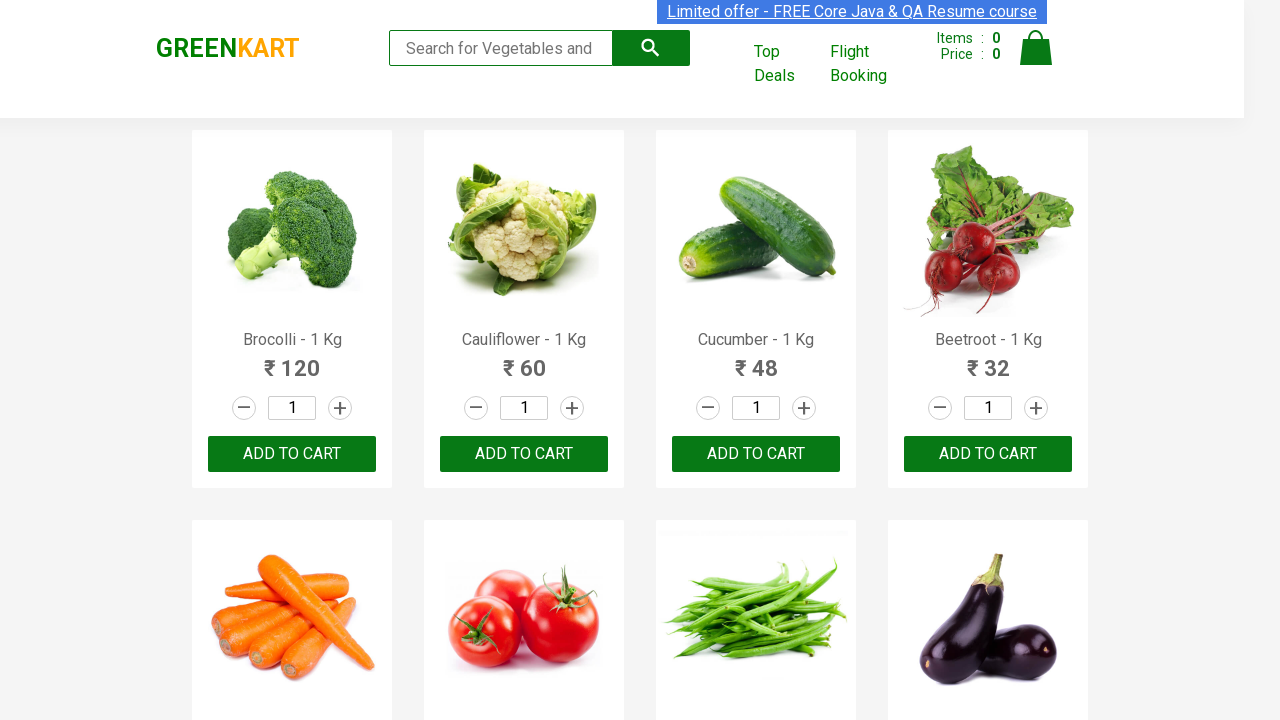

Located all product name elements on the page
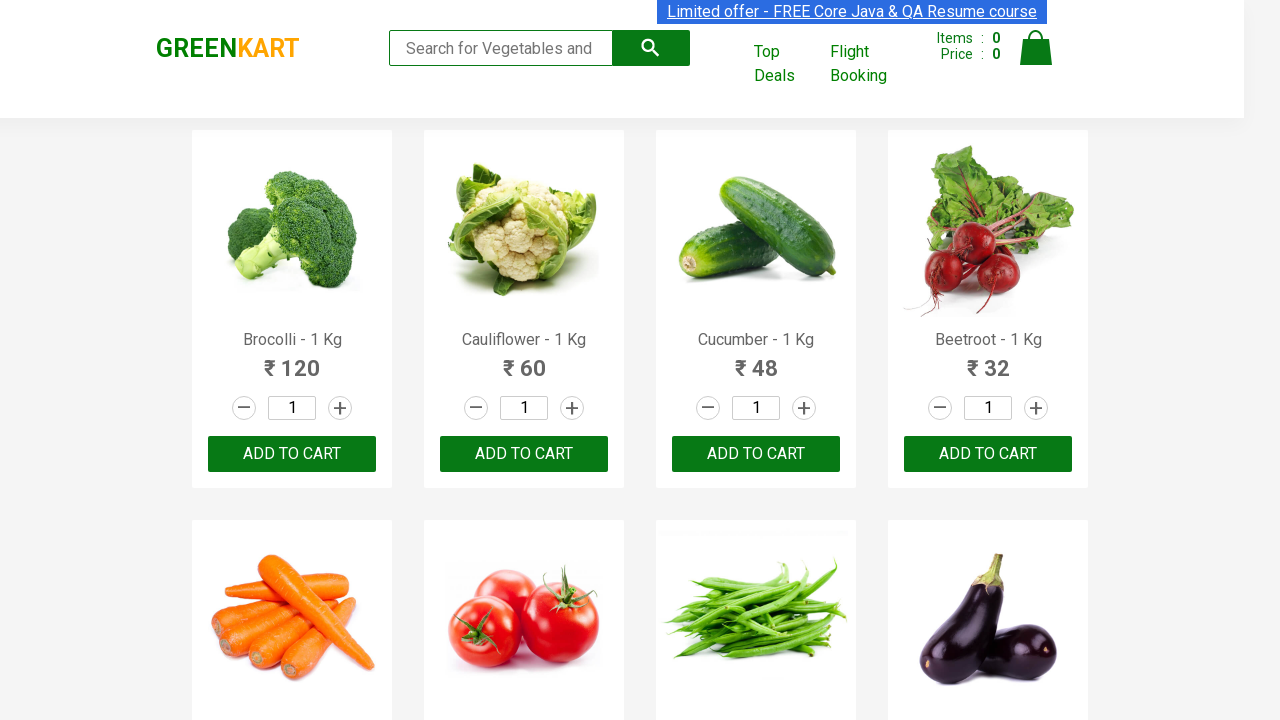

Retrieved product name: Brocolli - 1 Kg
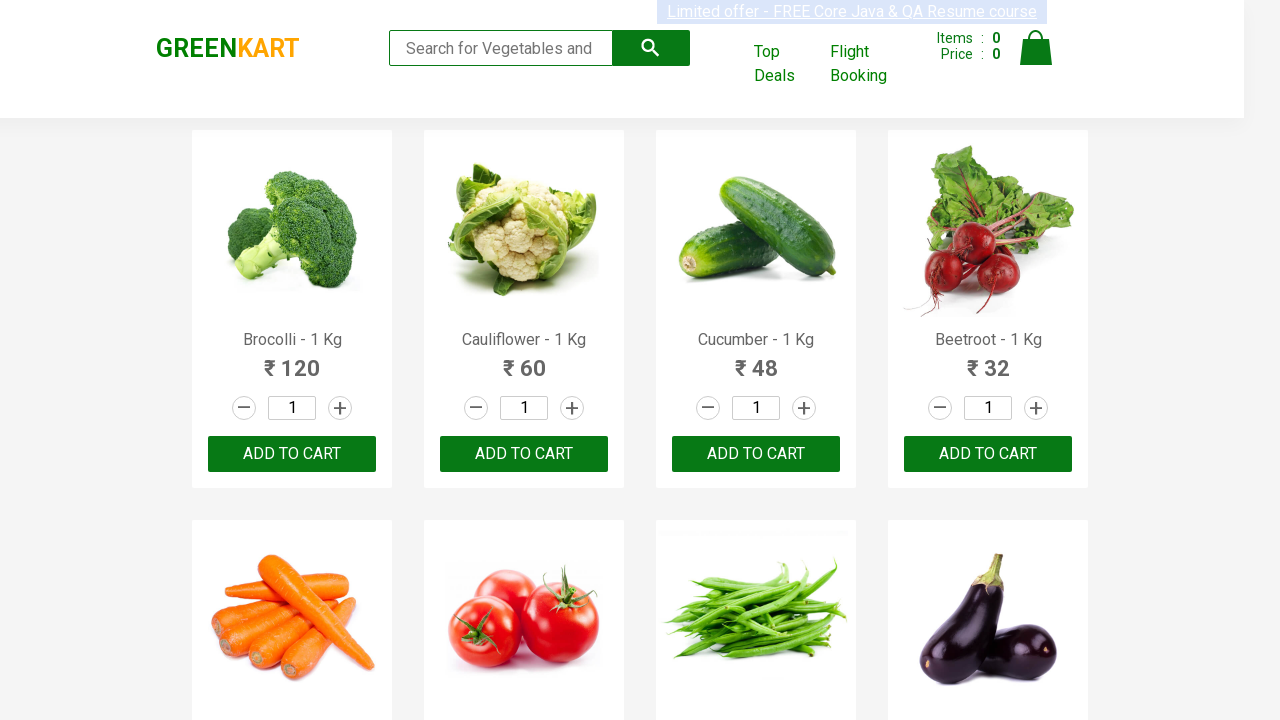

Retrieved product name: Cauliflower - 1 Kg
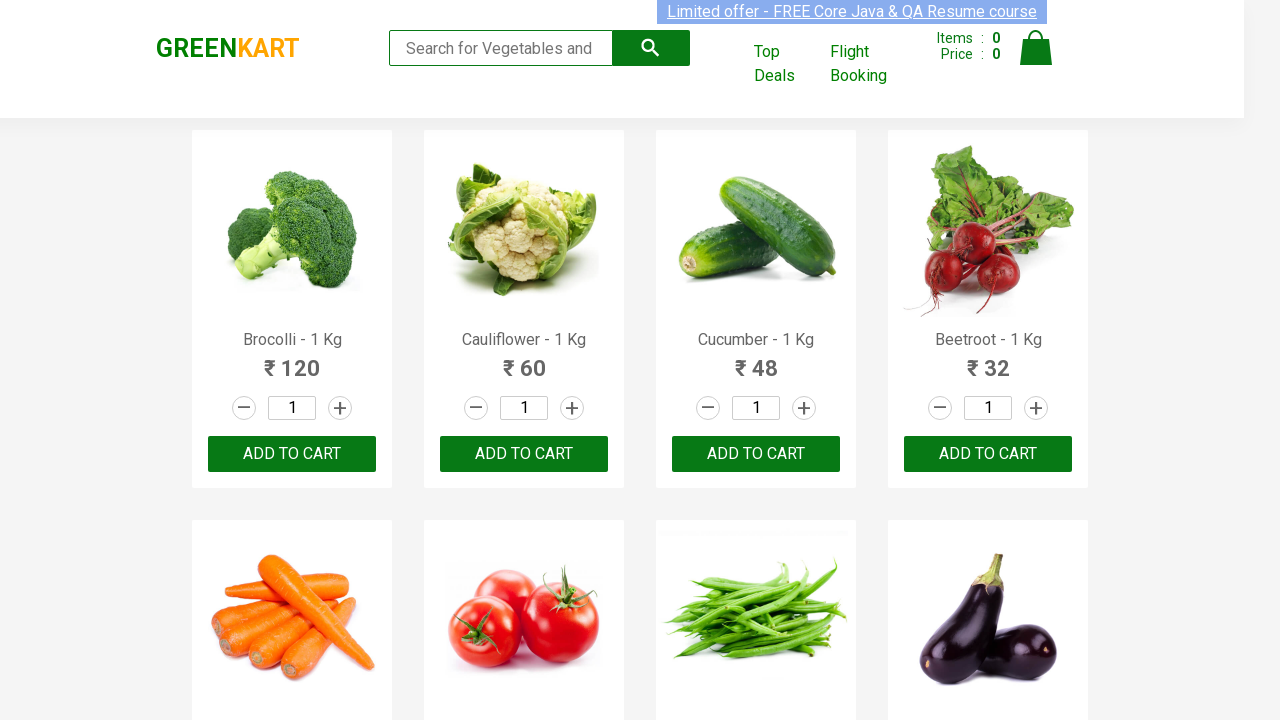

Retrieved product name: Cucumber - 1 Kg
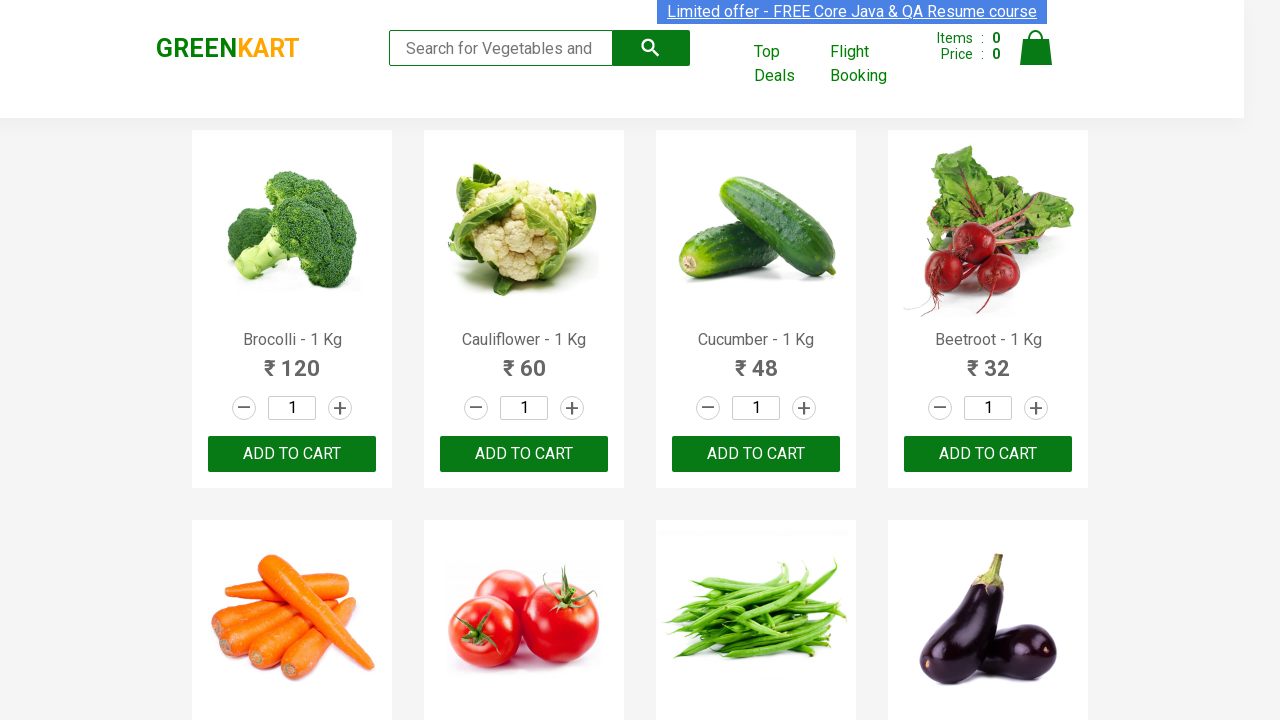

Clicked ADD TO CART button for Cucumber product at (756, 454) on xpath=//div[@class='product-action']/button >> nth=2
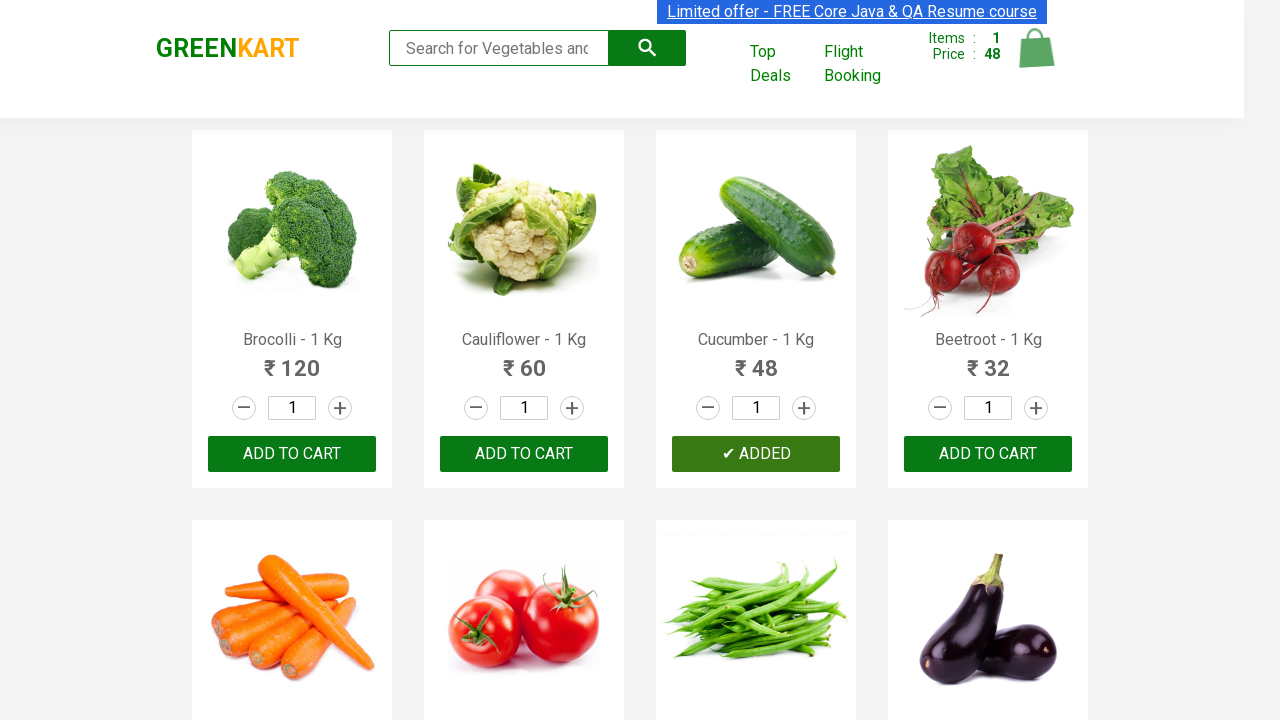

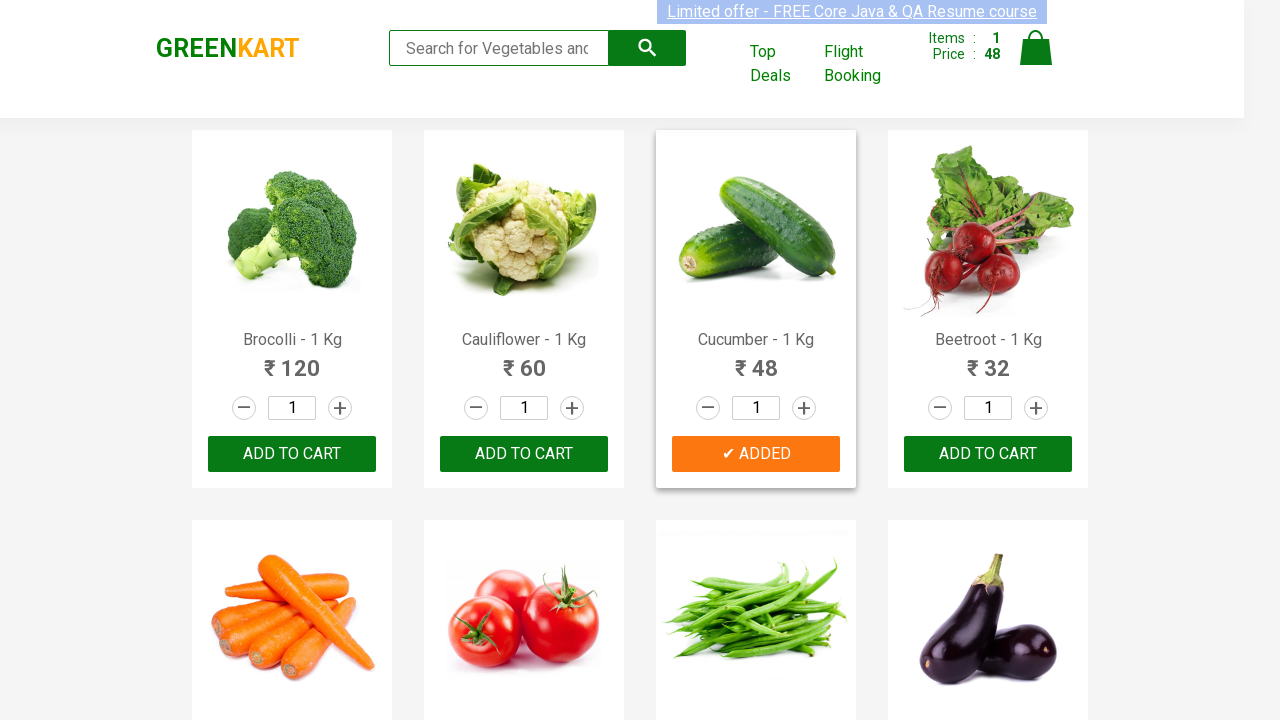